Tests handling a JavaScript prompt dialog by clicking a button and dismissing/cancelling the prompt

Starting URL: https://the-internet.herokuapp.com/javascript_alerts

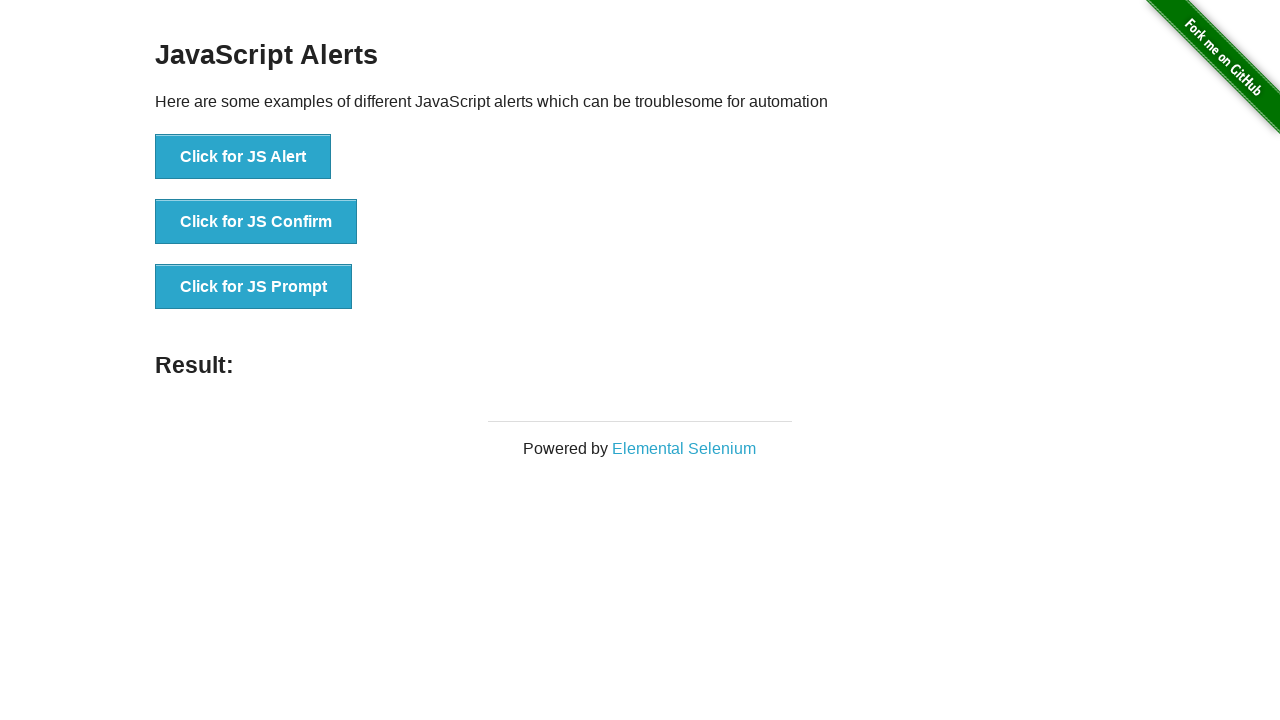

Set up dialog handler to dismiss prompts
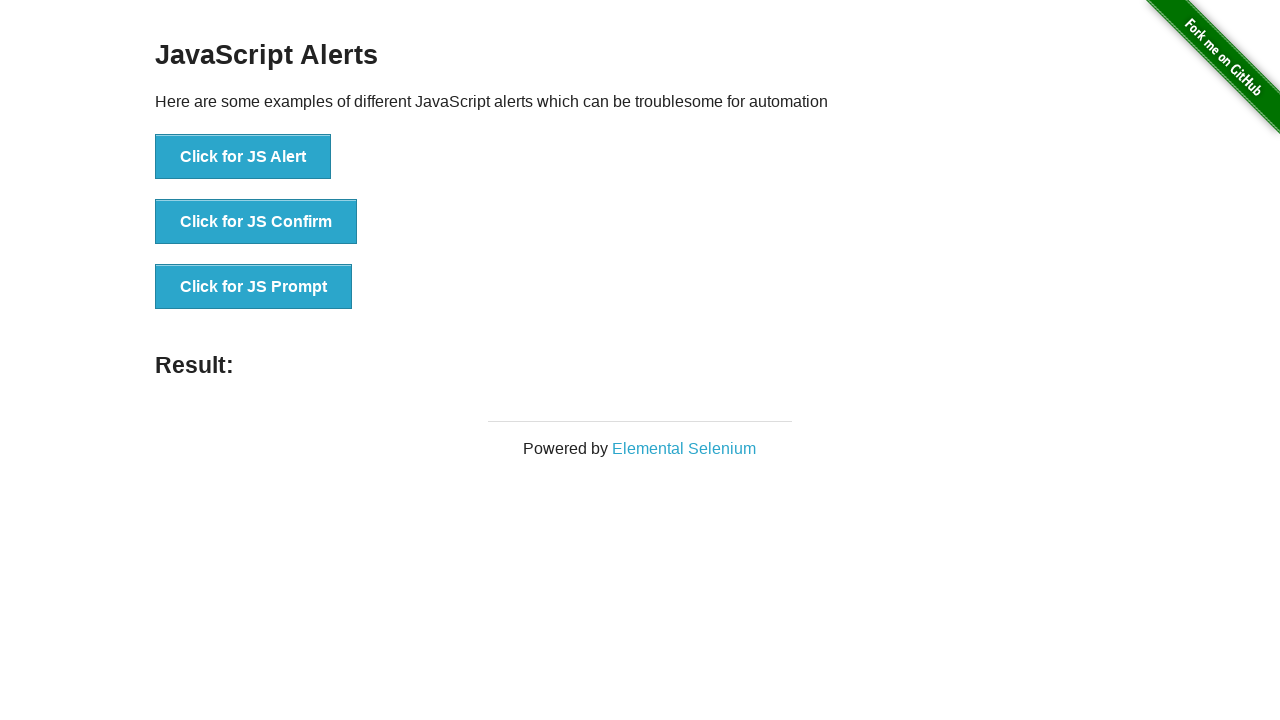

Clicked button to trigger JavaScript prompt dialog at (254, 287) on button[onclick="jsPrompt()"]
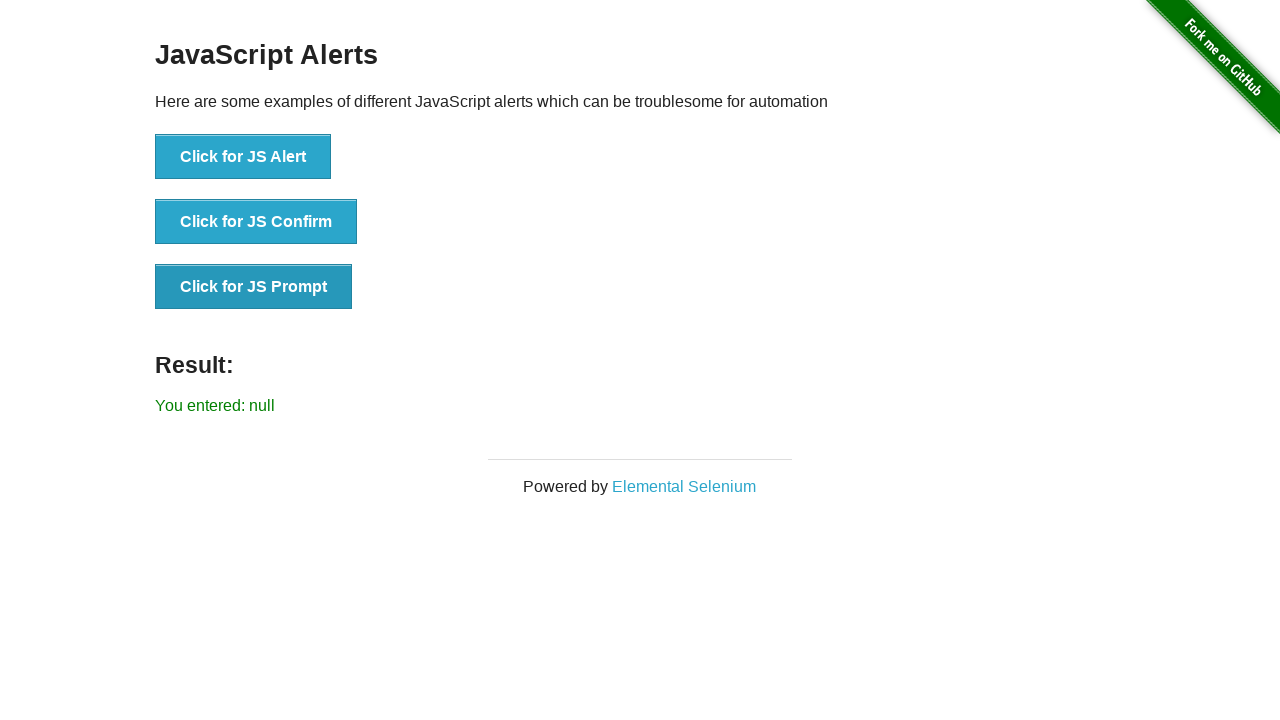

Prompt was dismissed and result element loaded
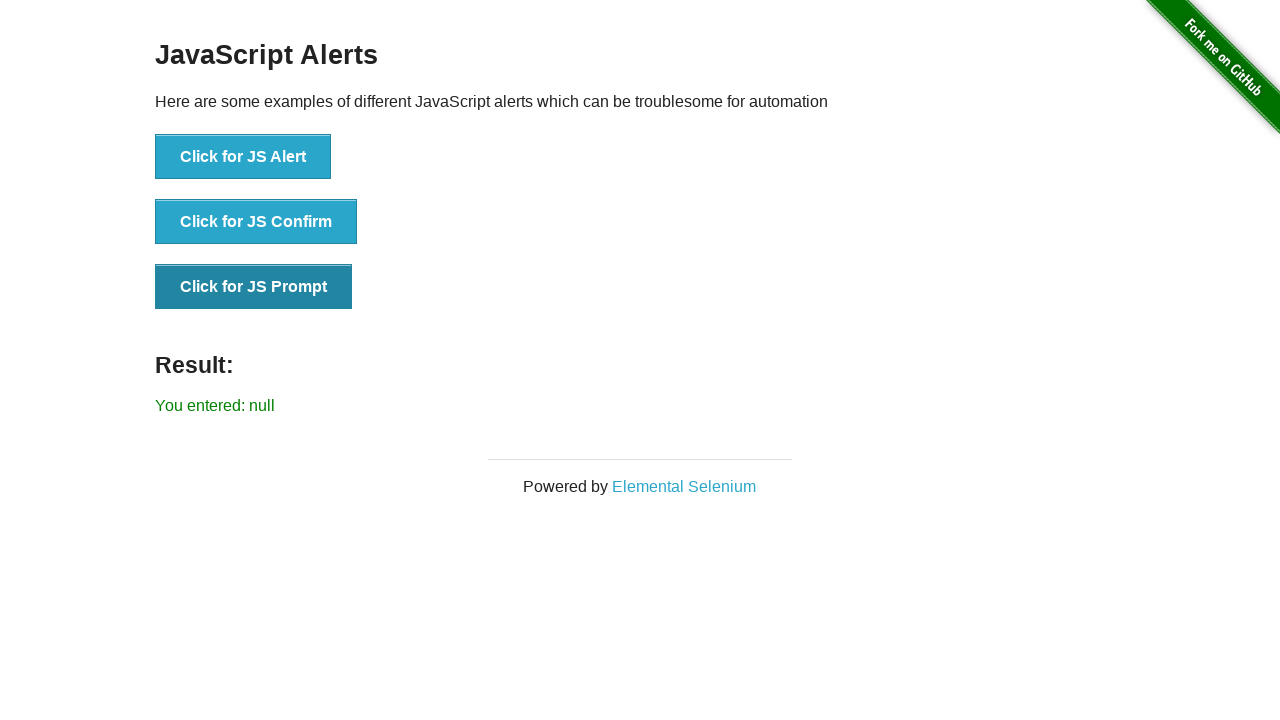

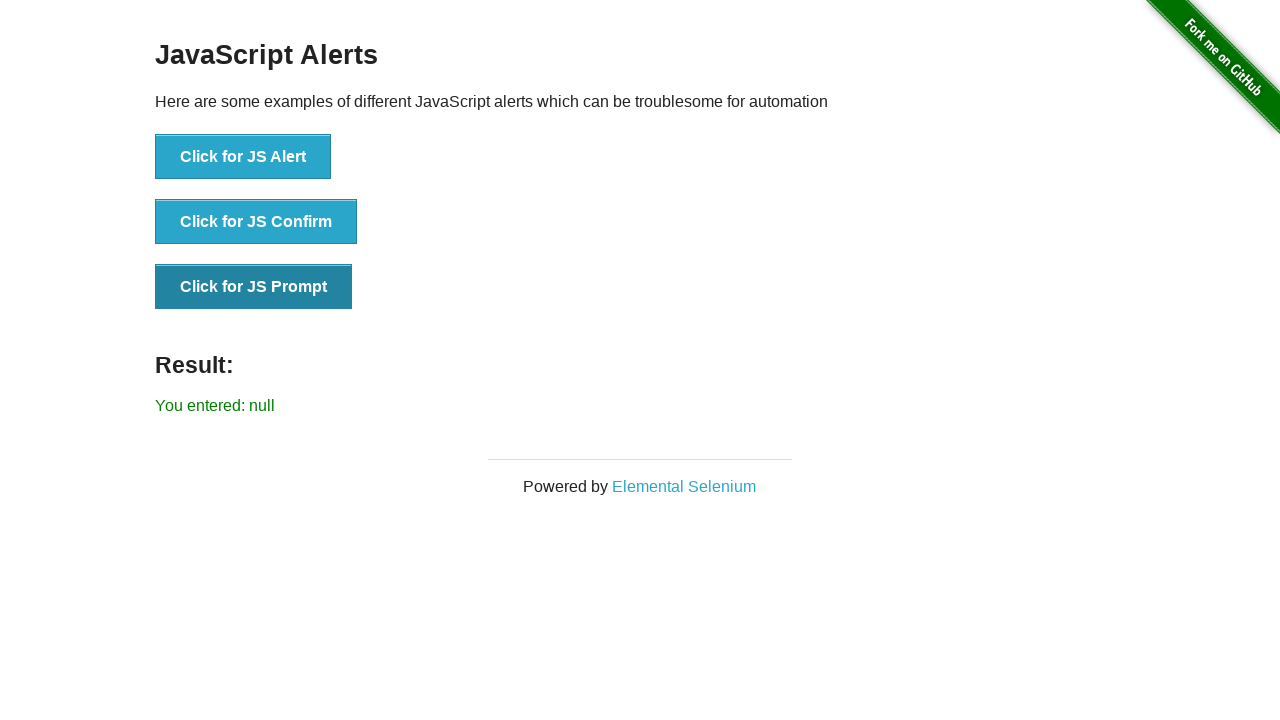